Tests a confirmation alert by clicking the confirm button and dismissing the alert

Starting URL: https://demoqa.com/alerts

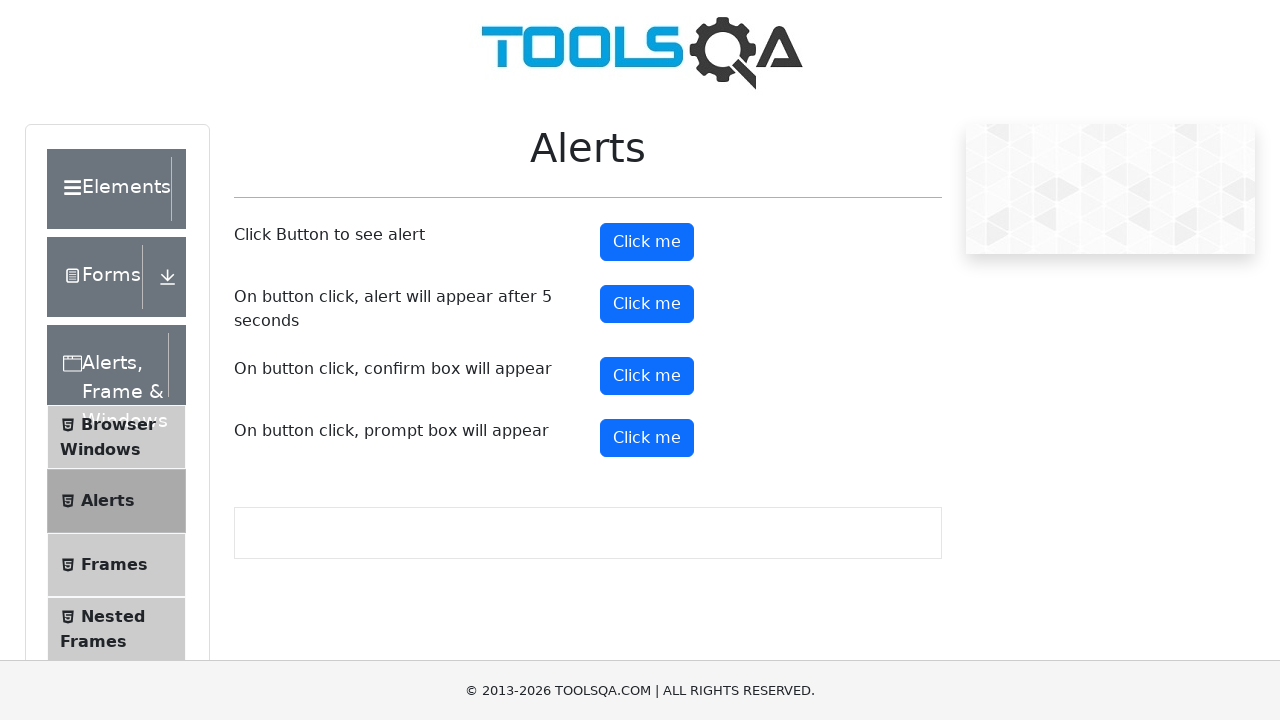

Set up dialog handler to dismiss alerts
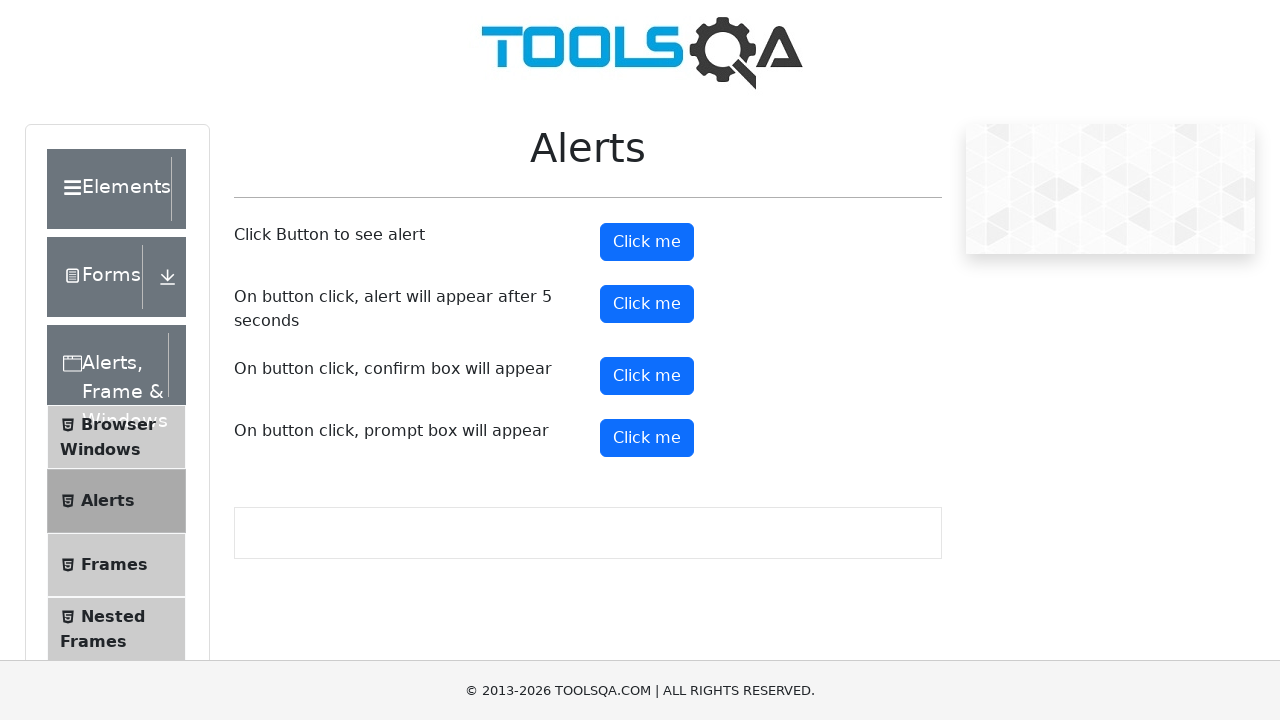

Clicked the confirm button to trigger confirmation alert at (647, 376) on #confirmButton
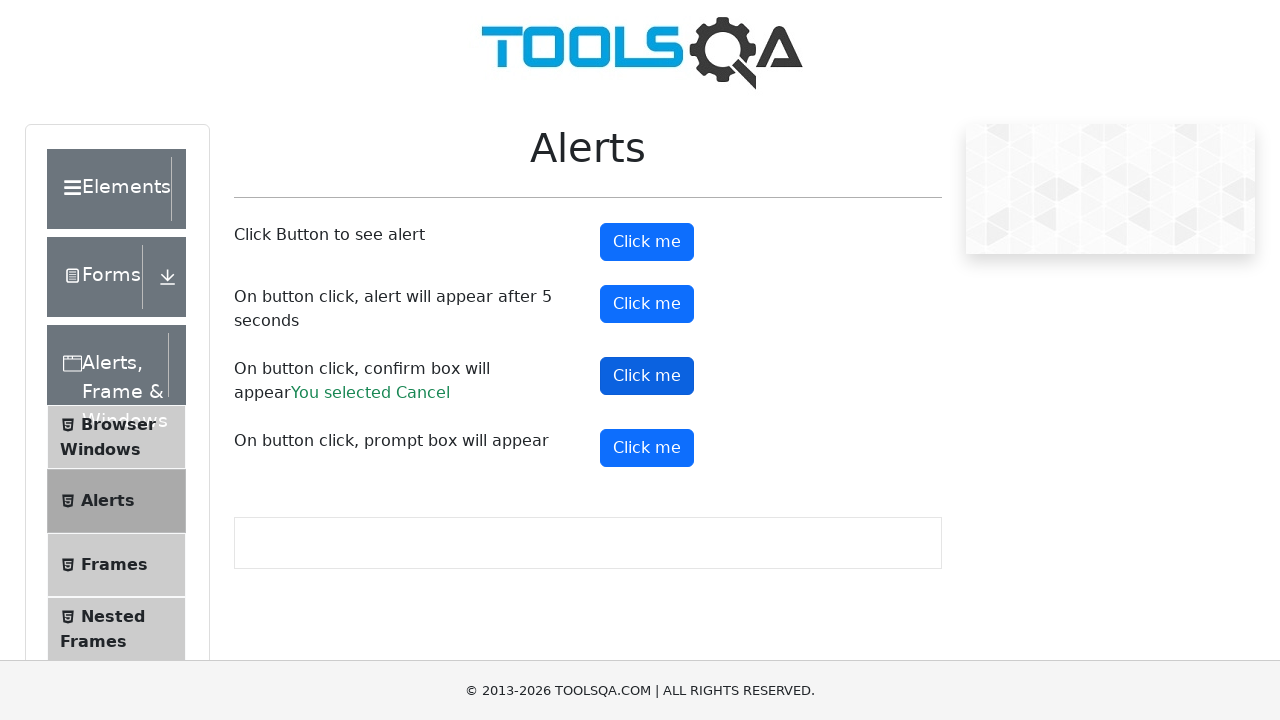

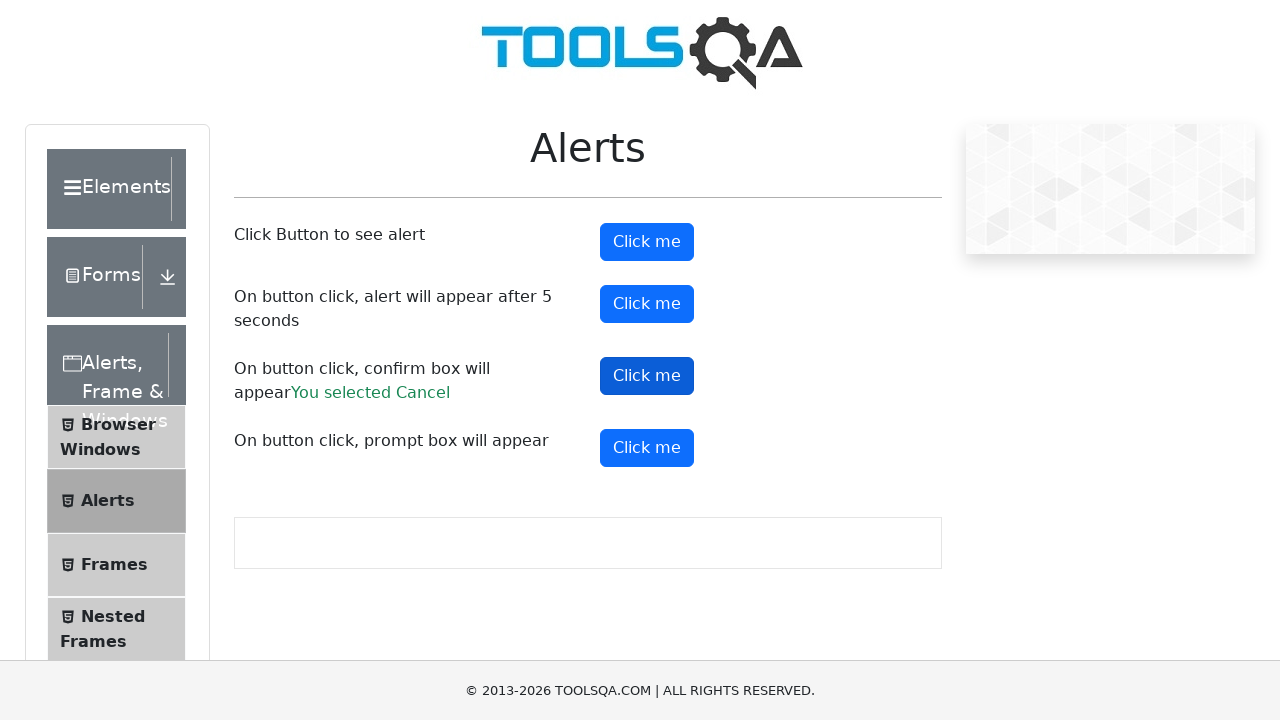